Clicks the "Get started" link on the Playwright homepage and verifies navigation to the intro page

Starting URL: https://playwright.dev/

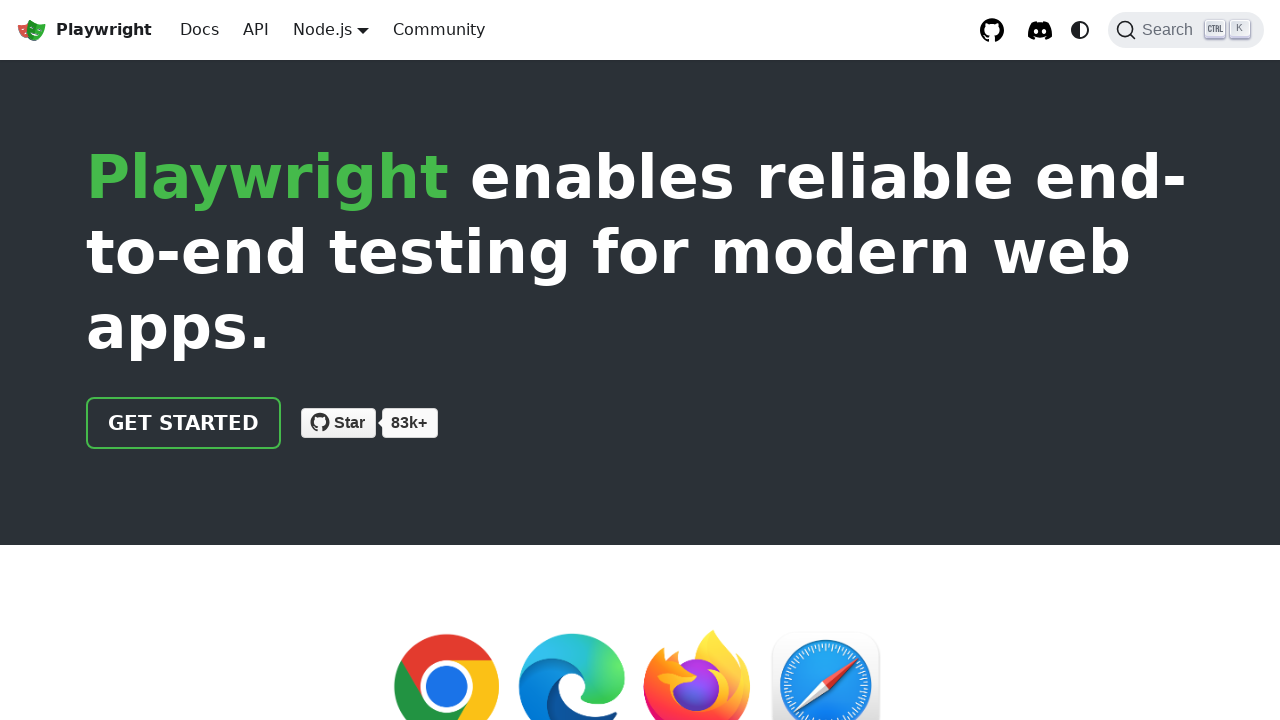

Clicked the 'Get started' link on Playwright homepage at (184, 423) on internal:role=link[name="Get started"i]
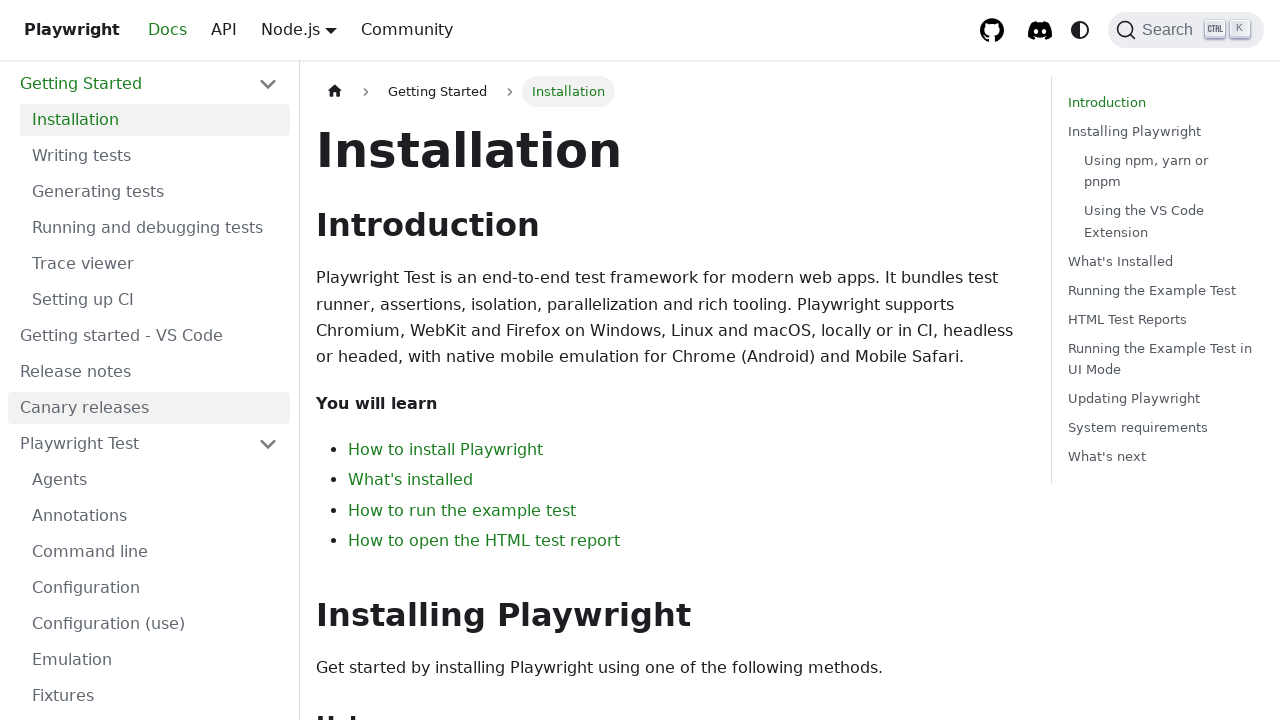

Verified navigation to intro page (URL contains 'intro')
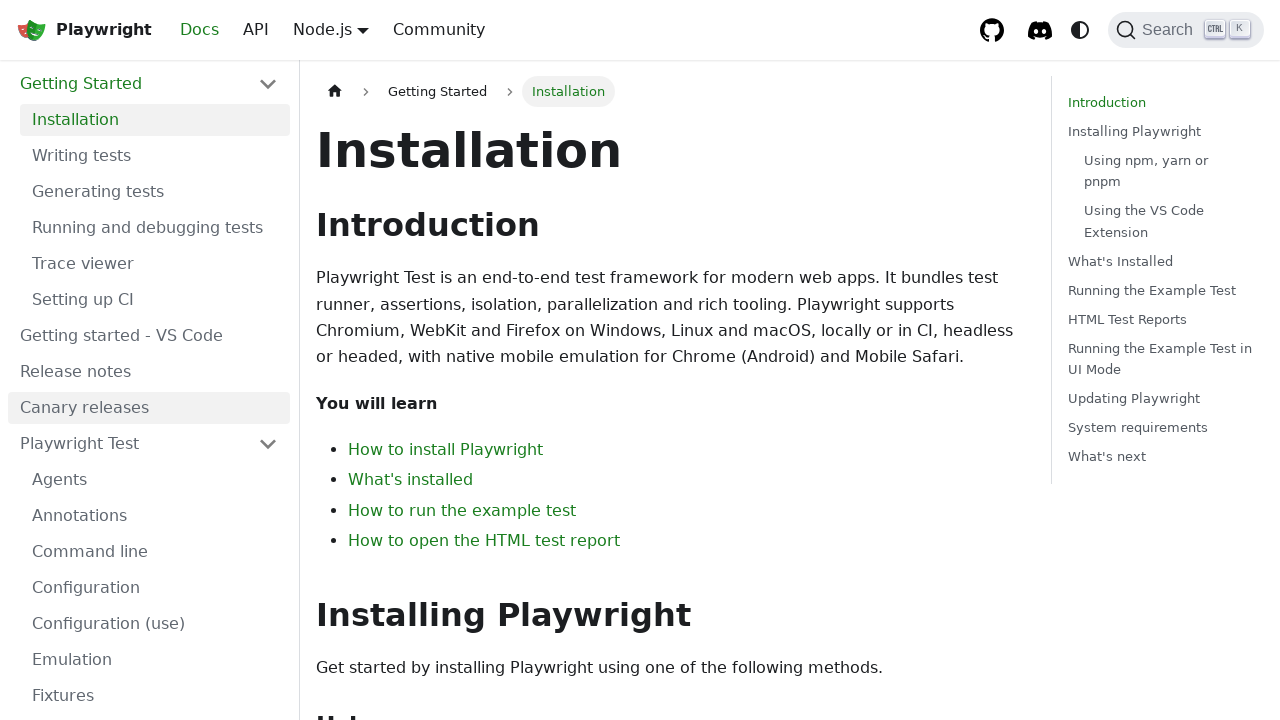

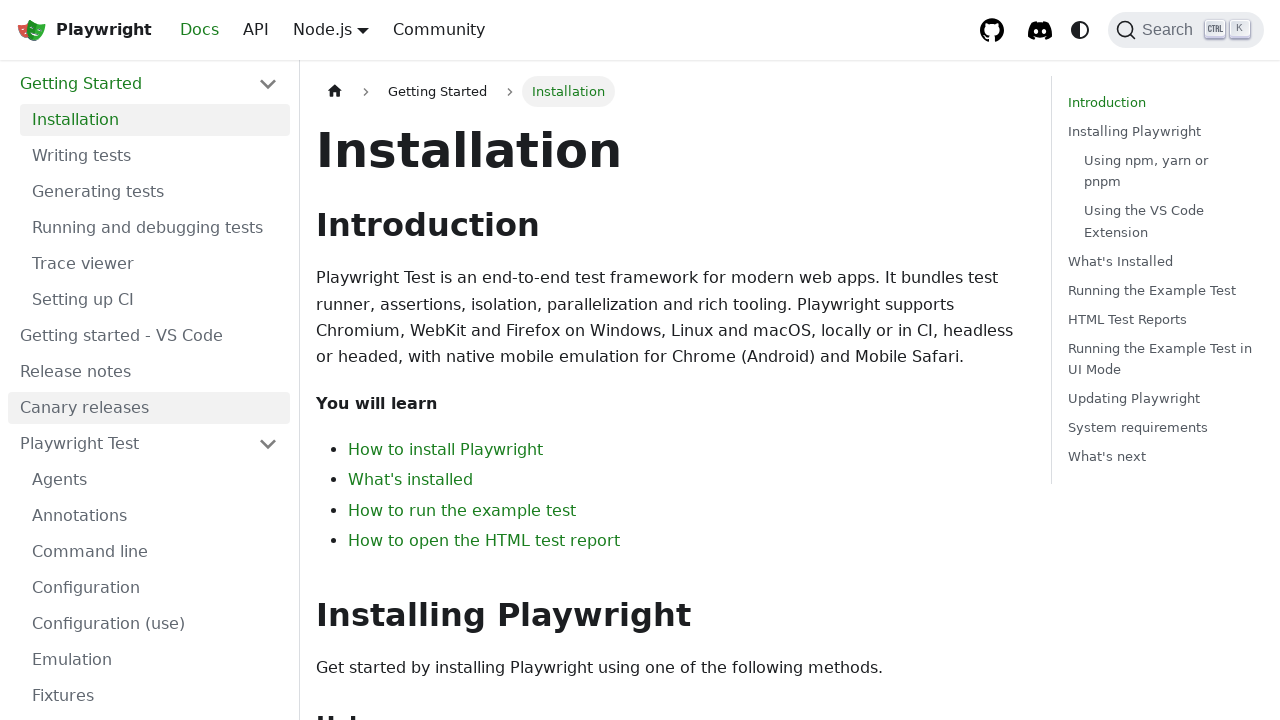